Tests the drag and drop functionality on jQueryUI by navigating to the droppable demo, switching to the iframe, and performing a drag and drop action from the draggable element to the droppable target.

Starting URL: https://jqueryui.com/

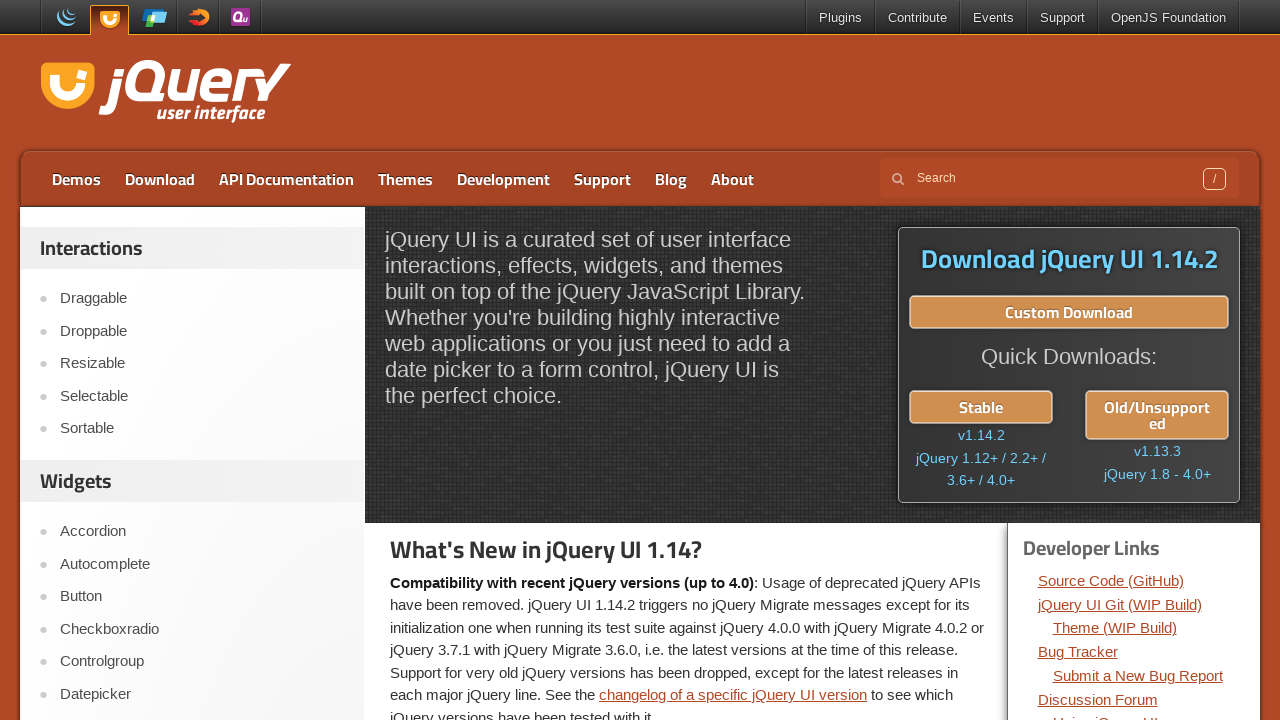

Clicked on the Droppable link in the sidebar at (202, 331) on xpath=(//div[@id='sidebar']//ul/li[2]/a)[1]
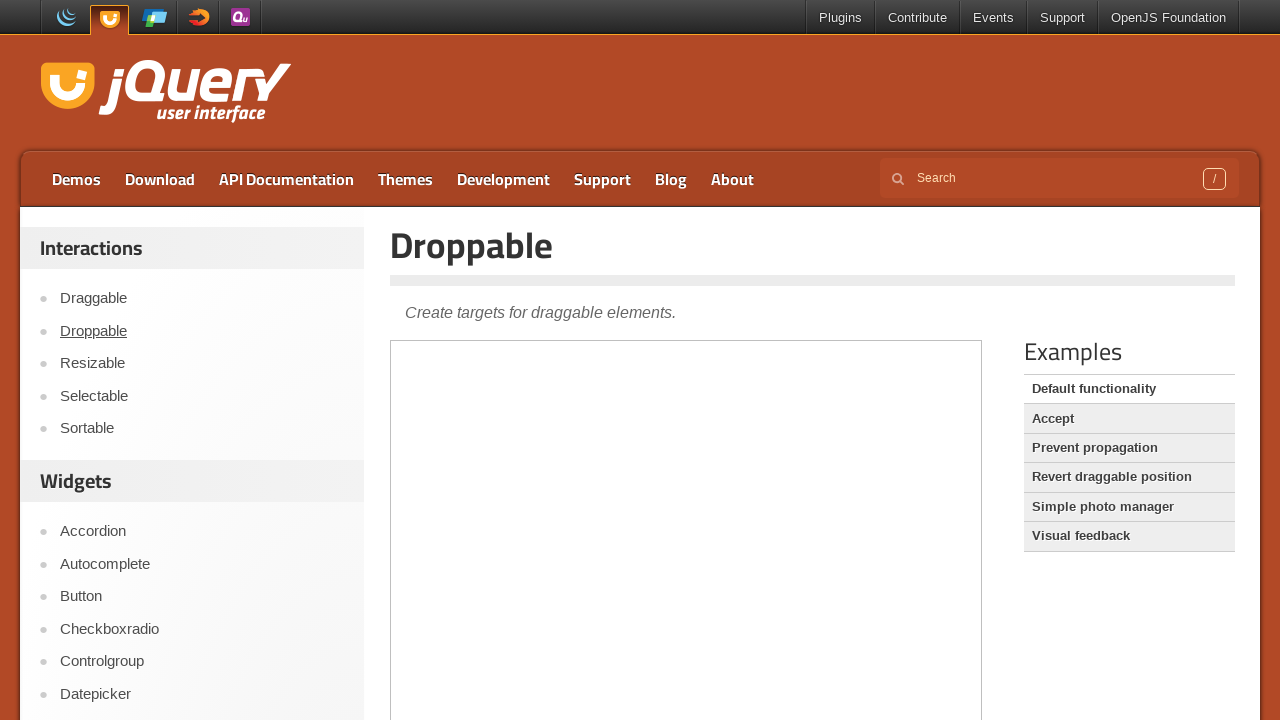

Switched to the demo iframe
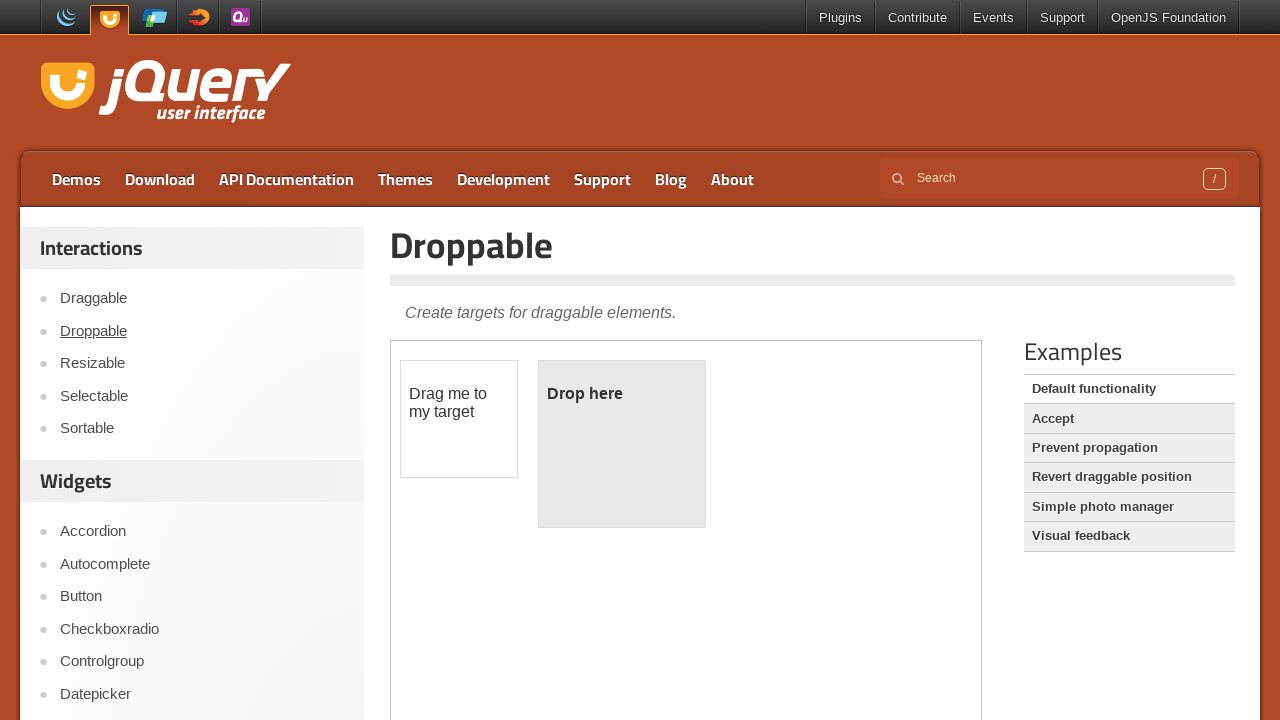

Located the draggable element
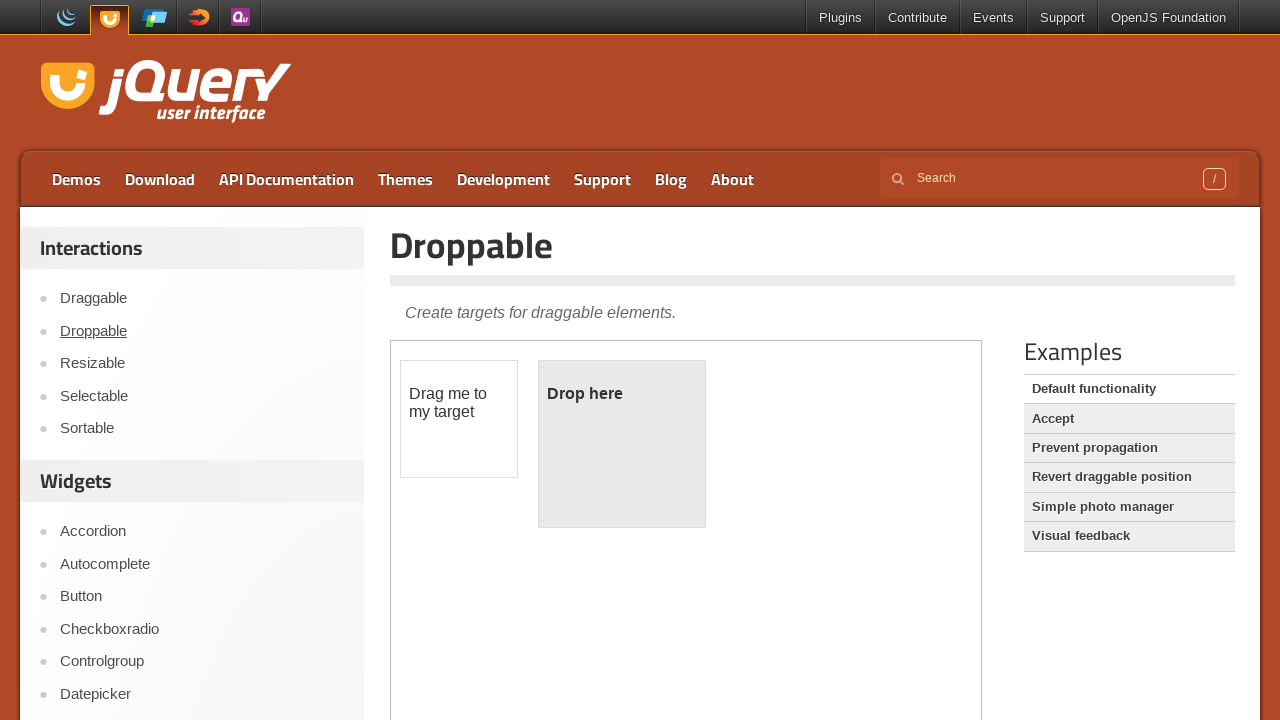

Located the droppable target element
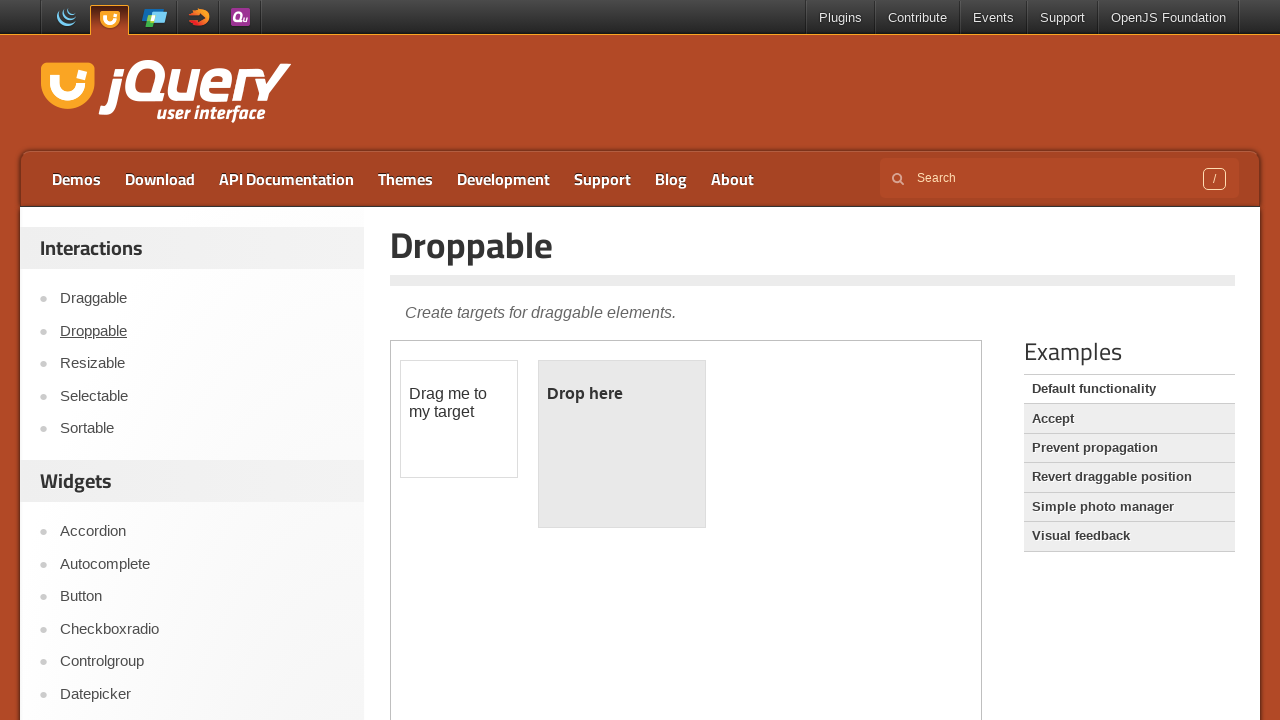

Performed drag and drop from draggable element to droppable target at (622, 444)
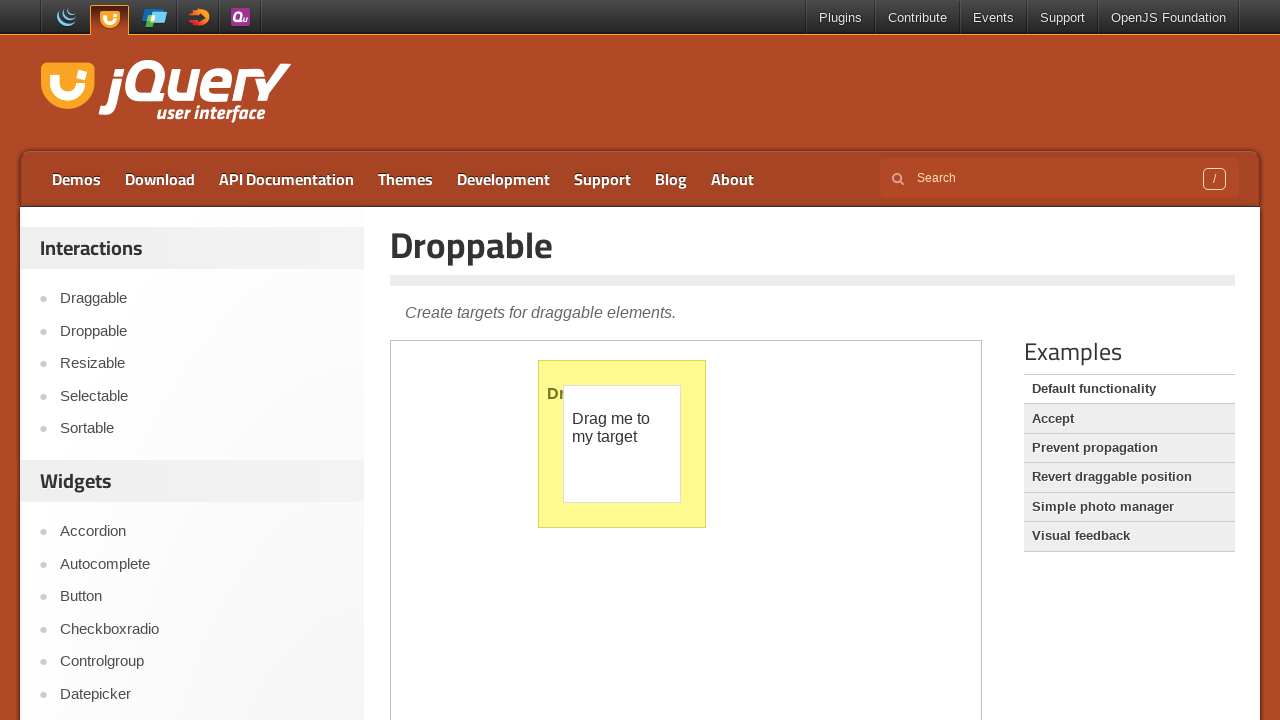

Waited 2 seconds to observe the drag and drop result
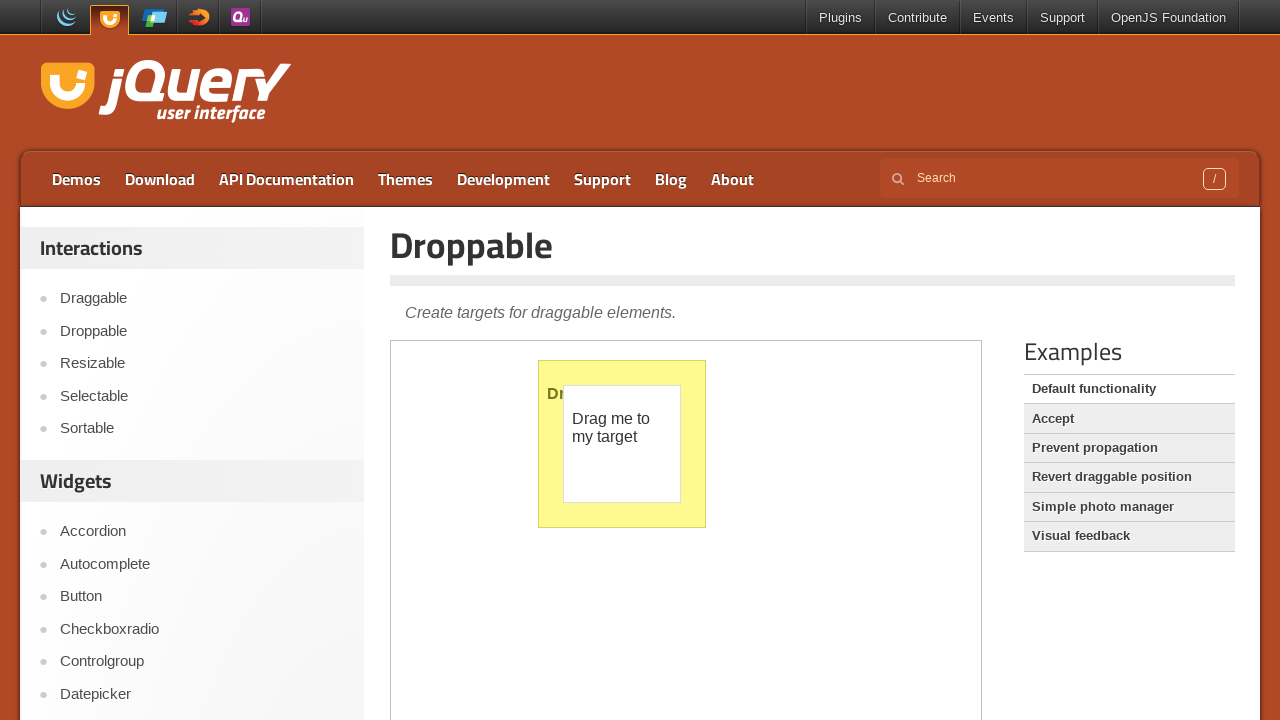

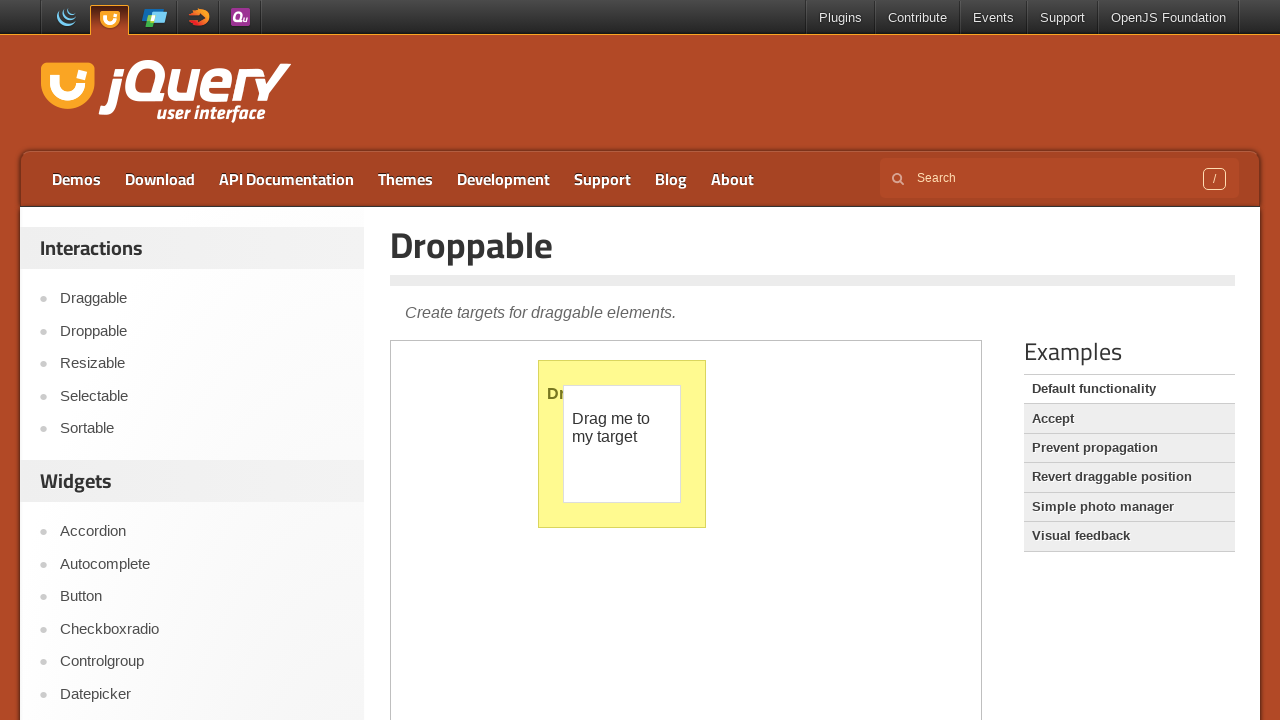